Tests the TodoMVC application by adding three todo items (sleep, code, eat), then marking all three as completed using the toggle checkbox.

Starting URL: https://demo.playwright.dev/todomvc/#/

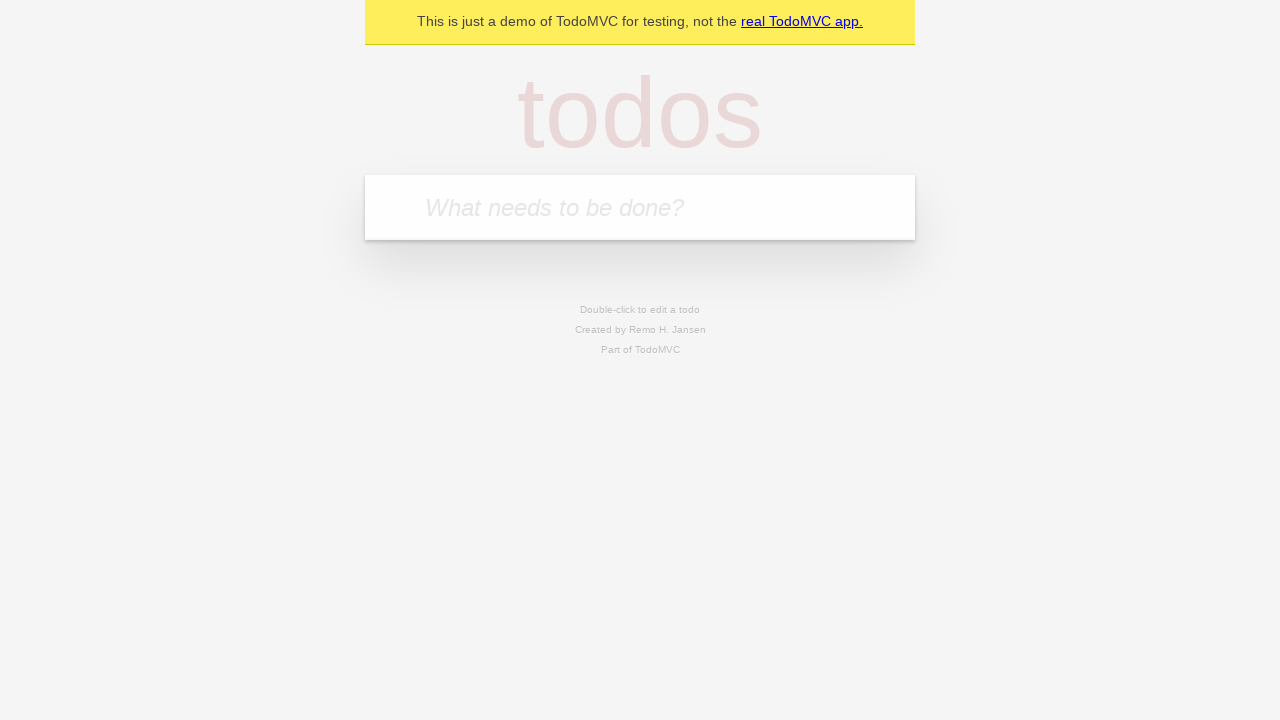

Located the new todo input field
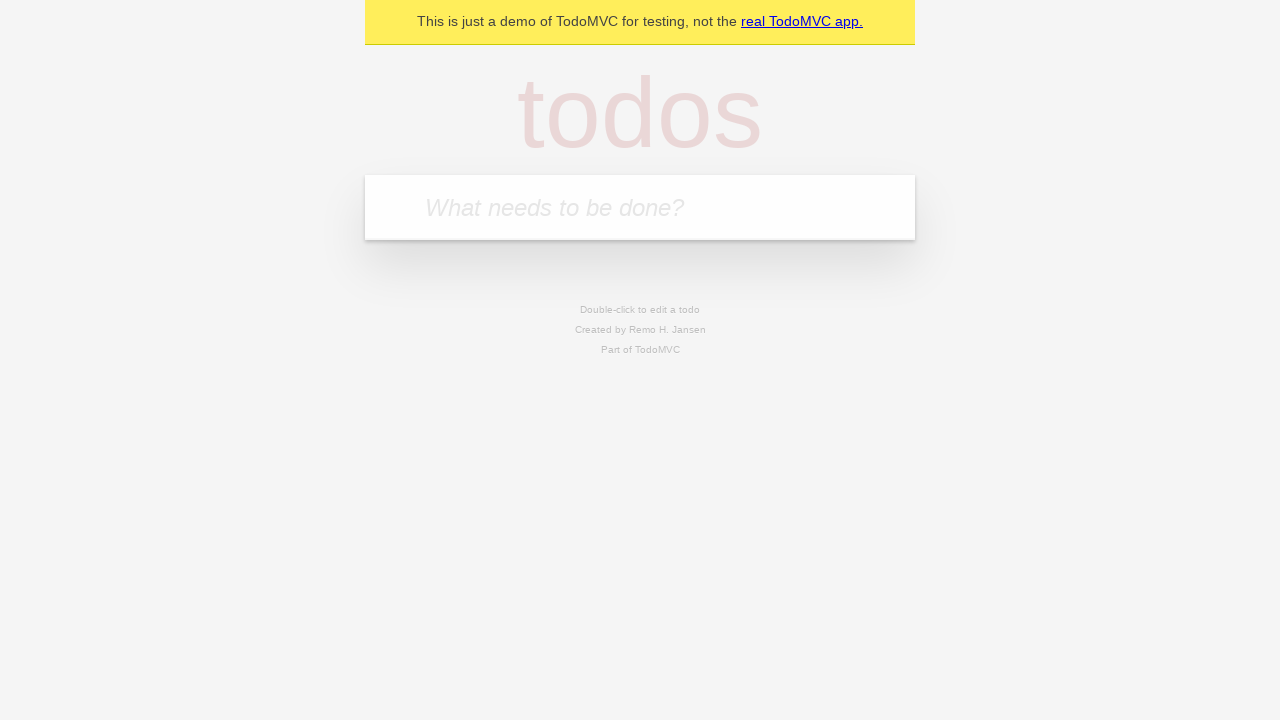

Filled new todo input with 'sleep' on .new-todo
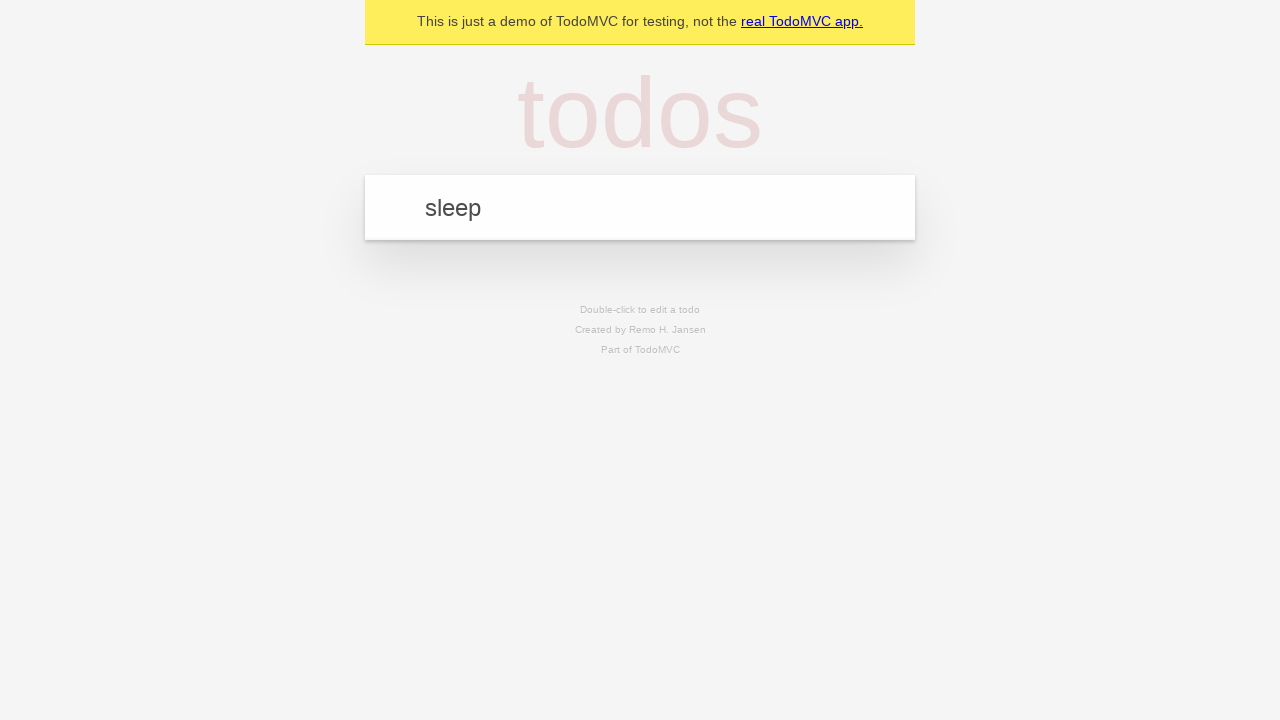

Pressed Enter to add 'sleep' todo item on .new-todo
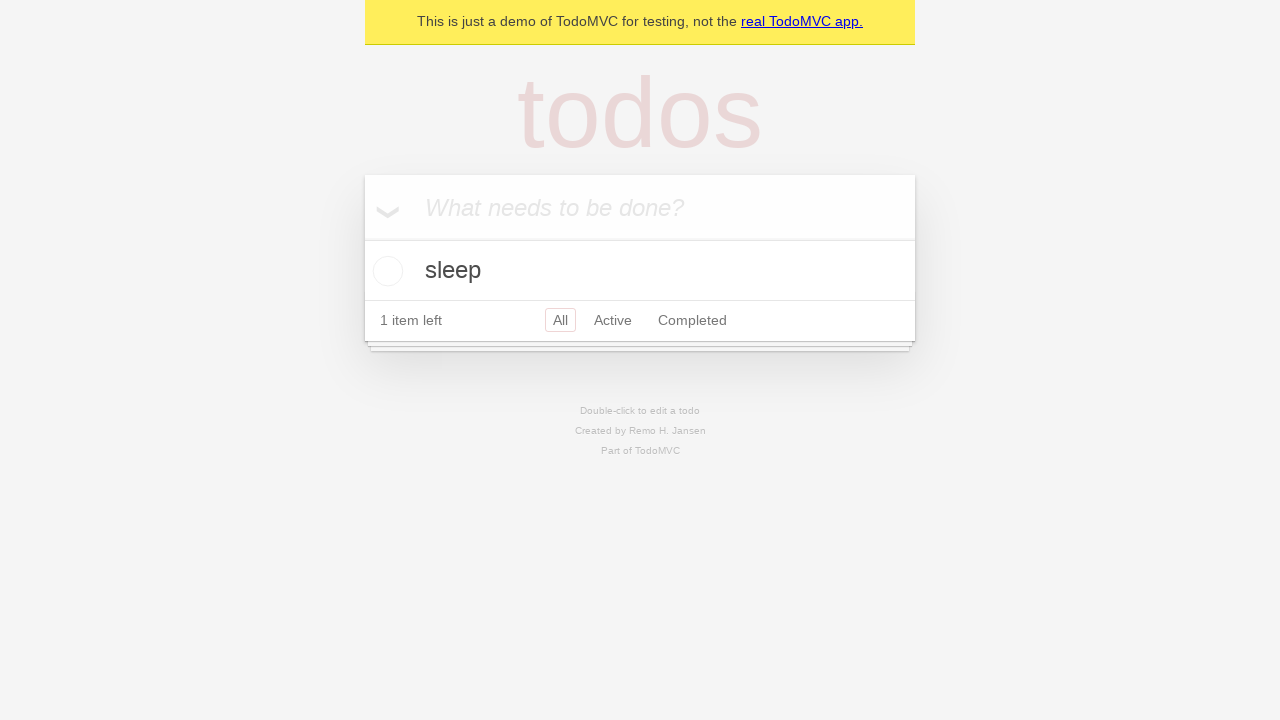

Filled new todo input with 'code' on .new-todo
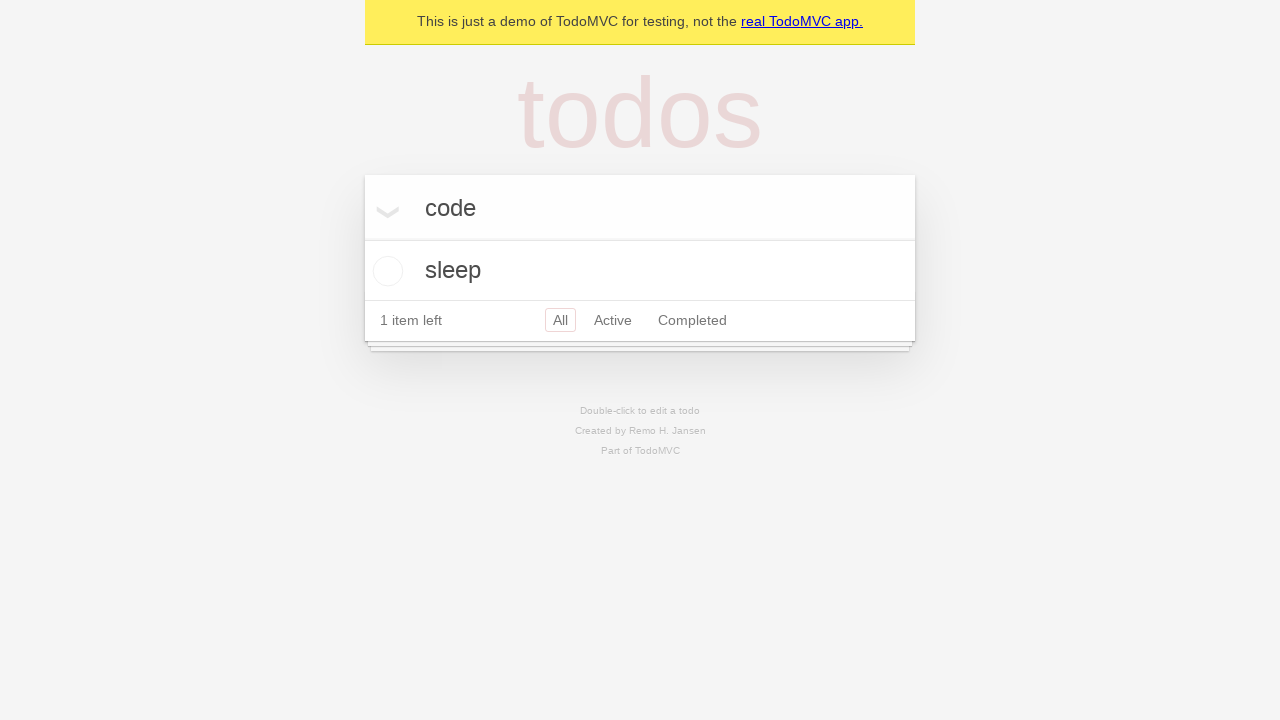

Pressed Enter to add 'code' todo item on .new-todo
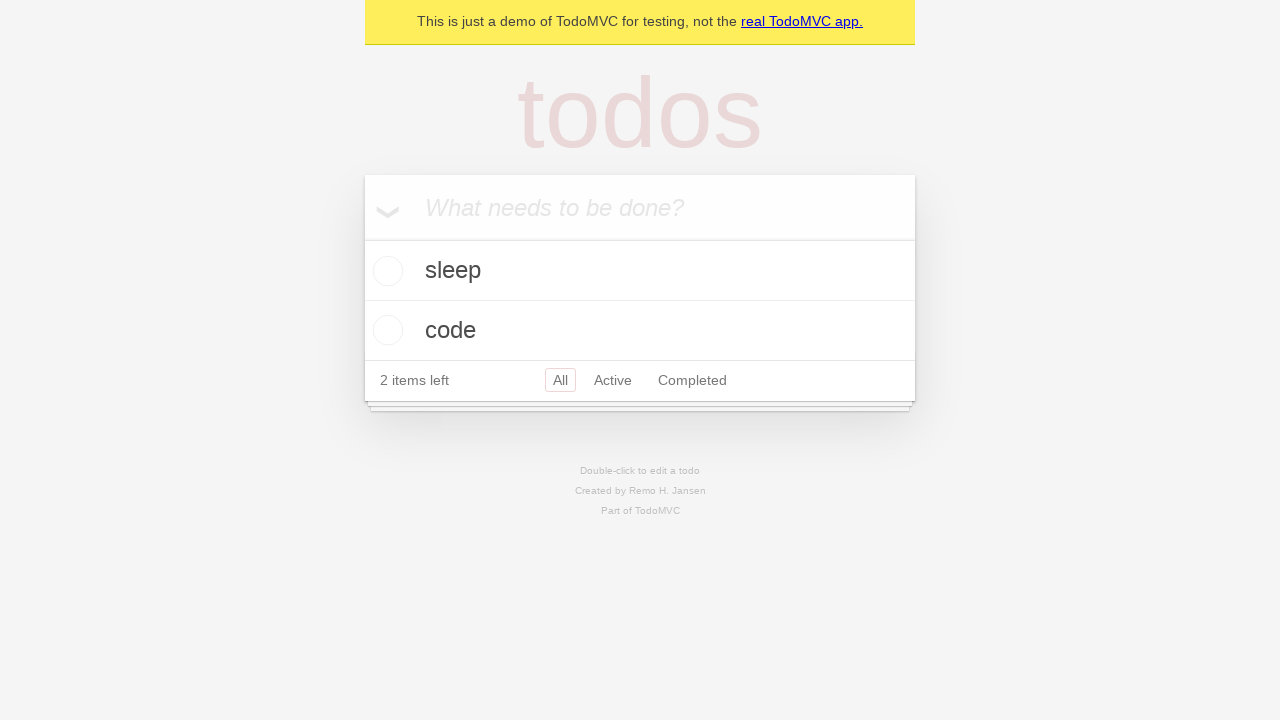

Filled new todo input with 'eat' on .new-todo
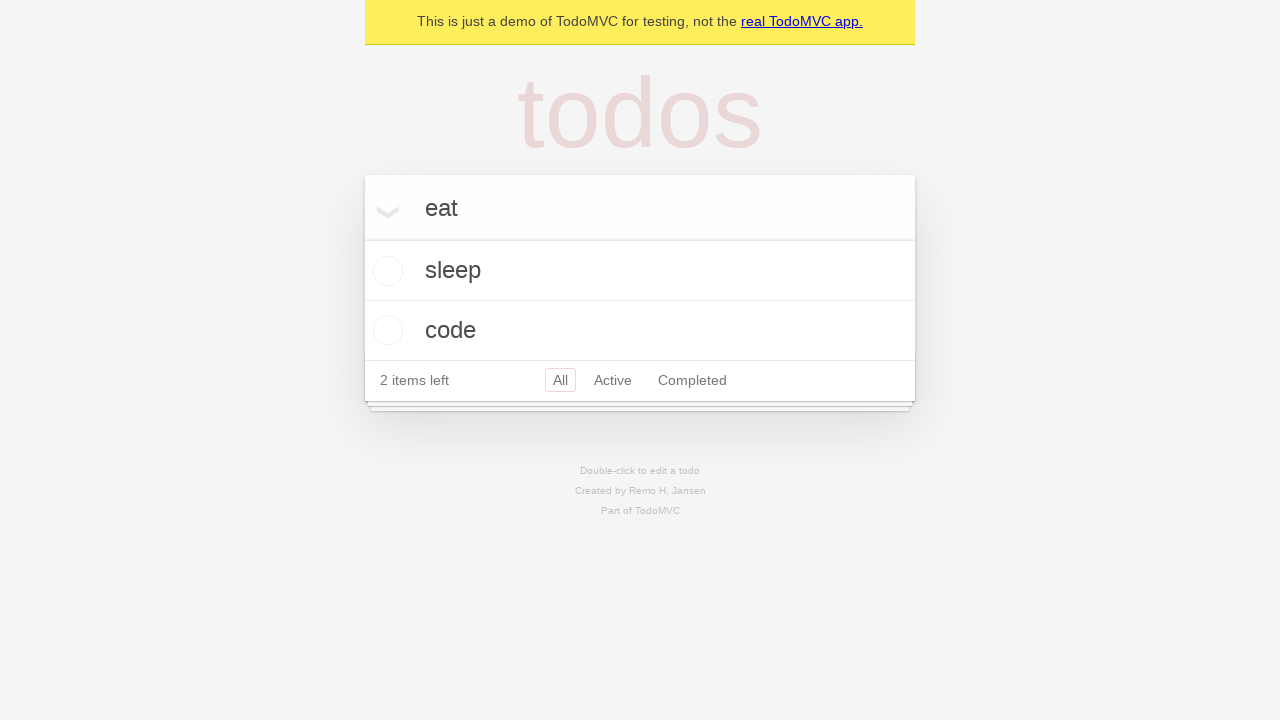

Pressed Enter to add 'eat' todo item on .new-todo
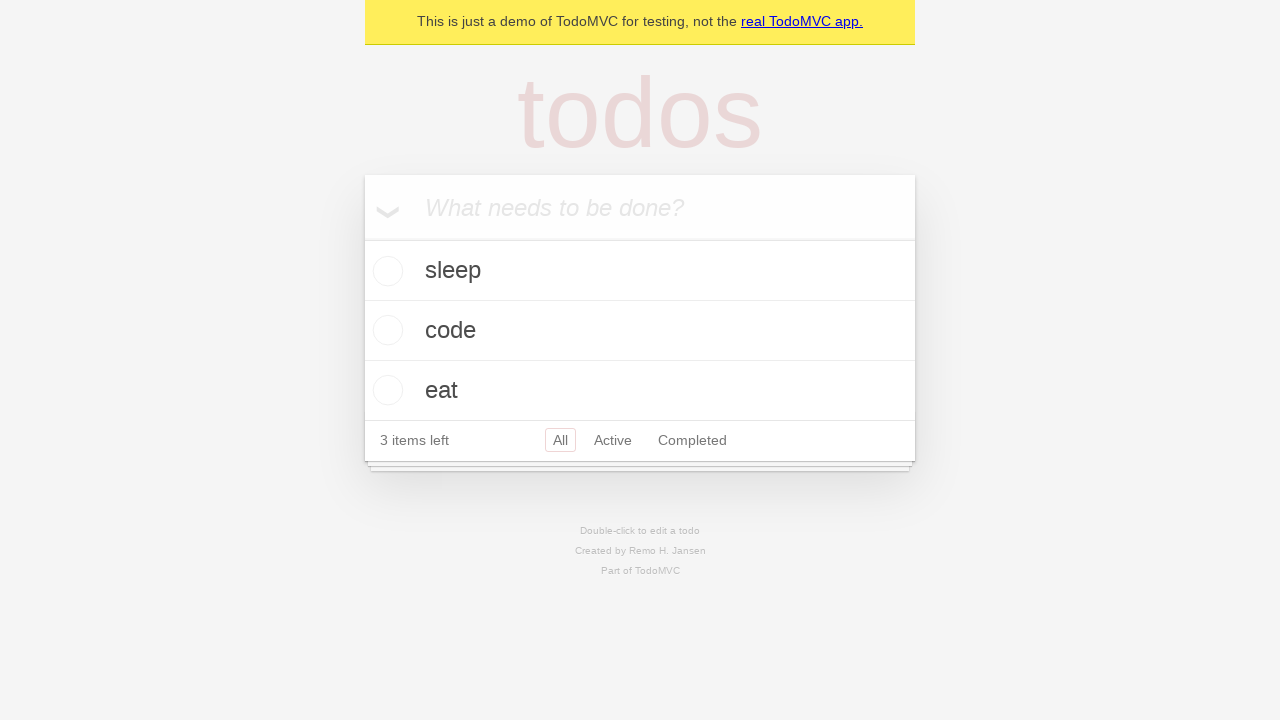

Marked 'code' todo item as completed at (385, 330) on li >> internal:has-text="code"i >> internal:label="Toggle Todo"i
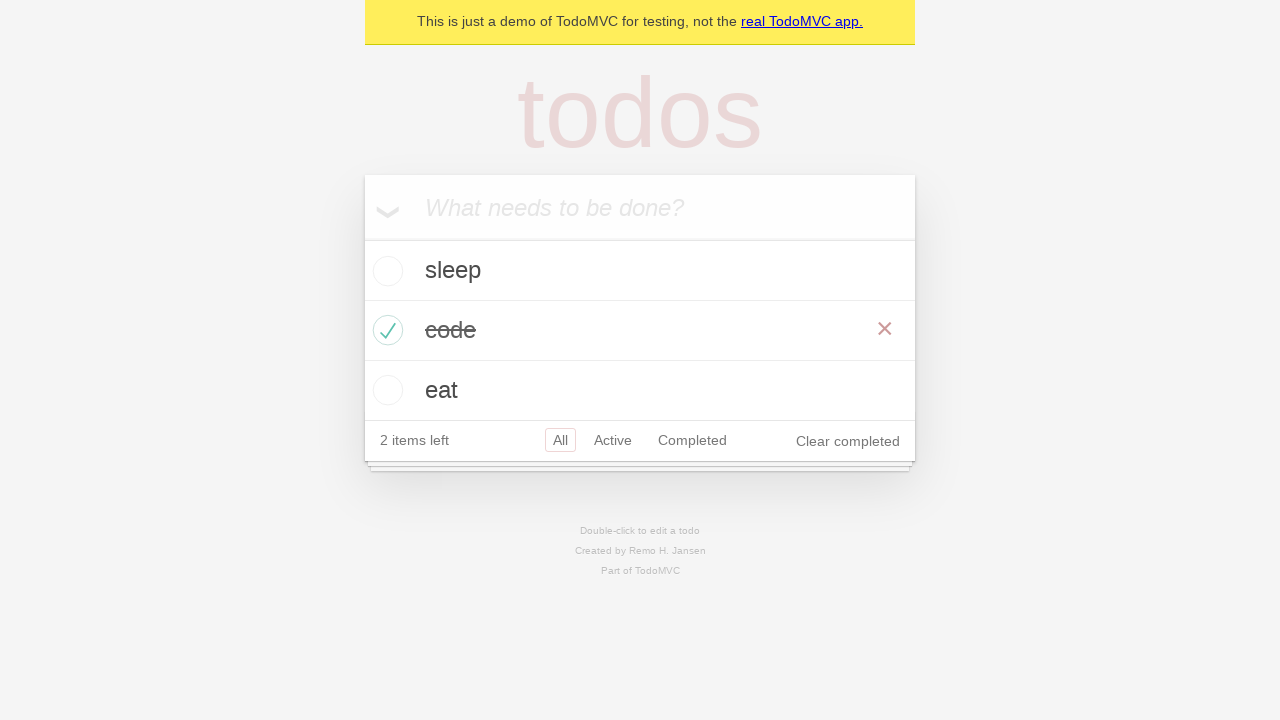

Marked 'sleep' todo item as completed at (385, 271) on li >> internal:has-text="sleep"i >> internal:label="Toggle Todo"i
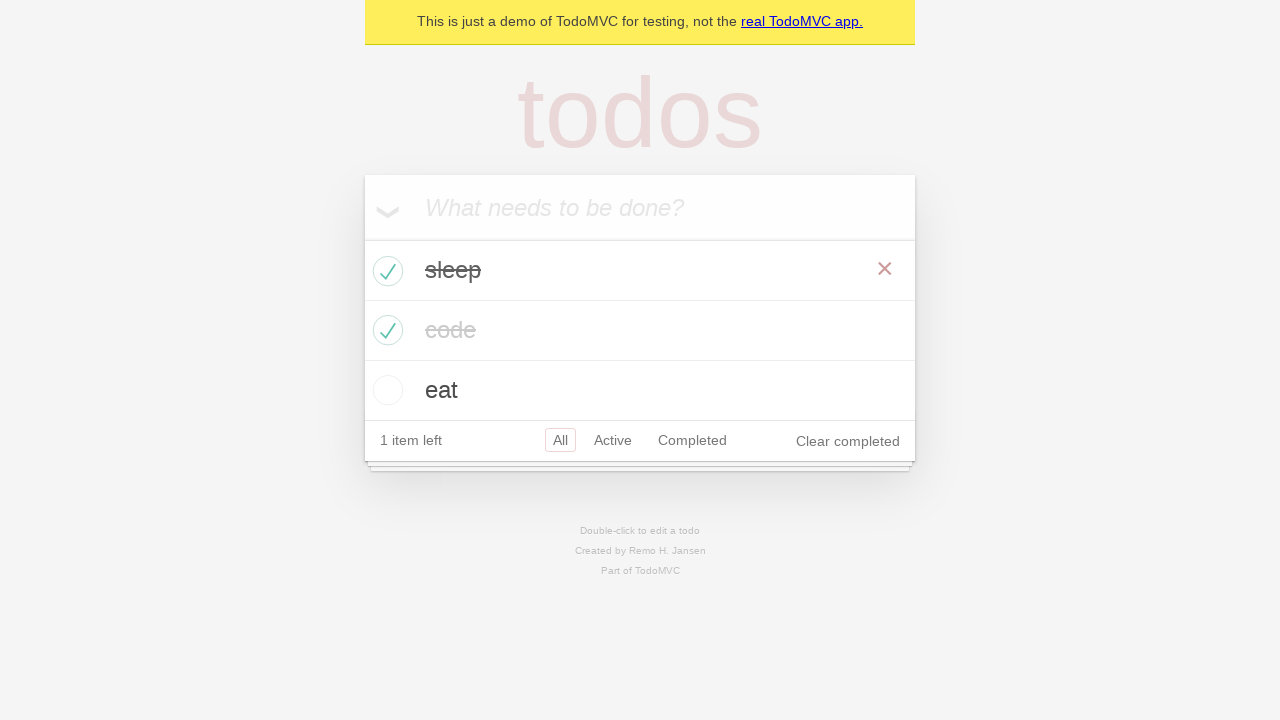

Marked 'eat' todo item as completed at (385, 390) on li >> internal:has-text="eat"i >> internal:label="Toggle Todo"i
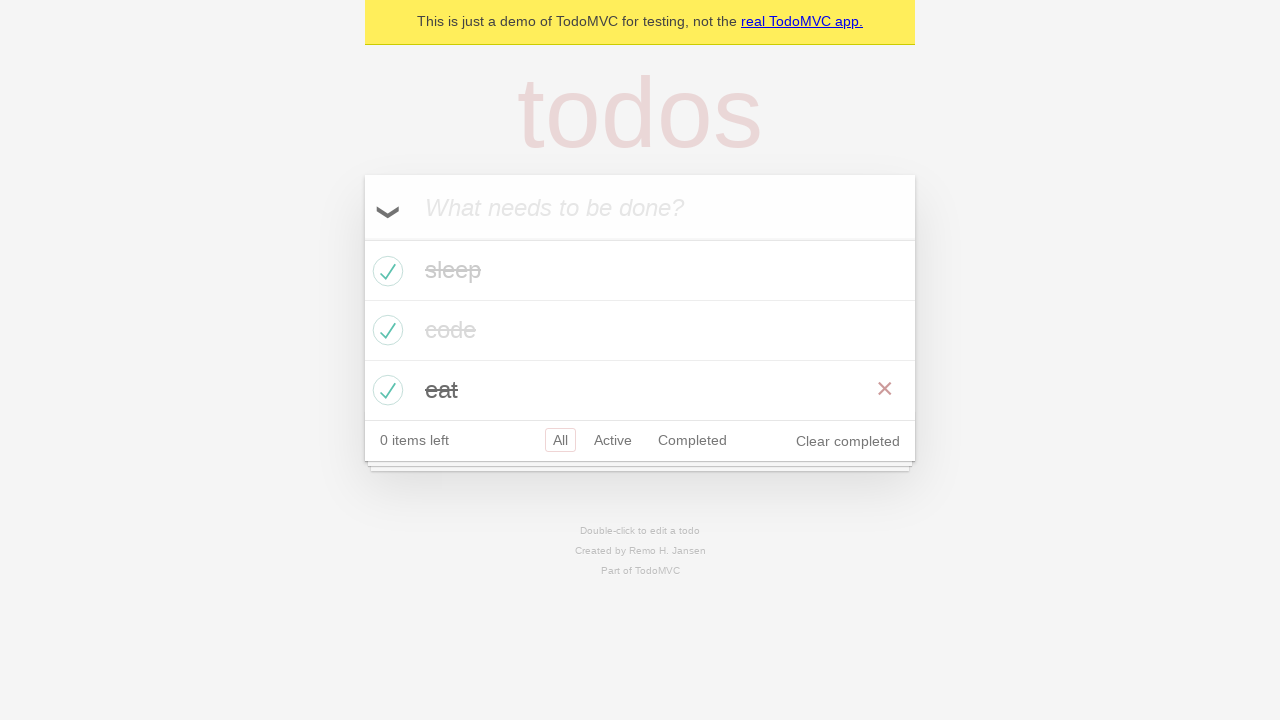

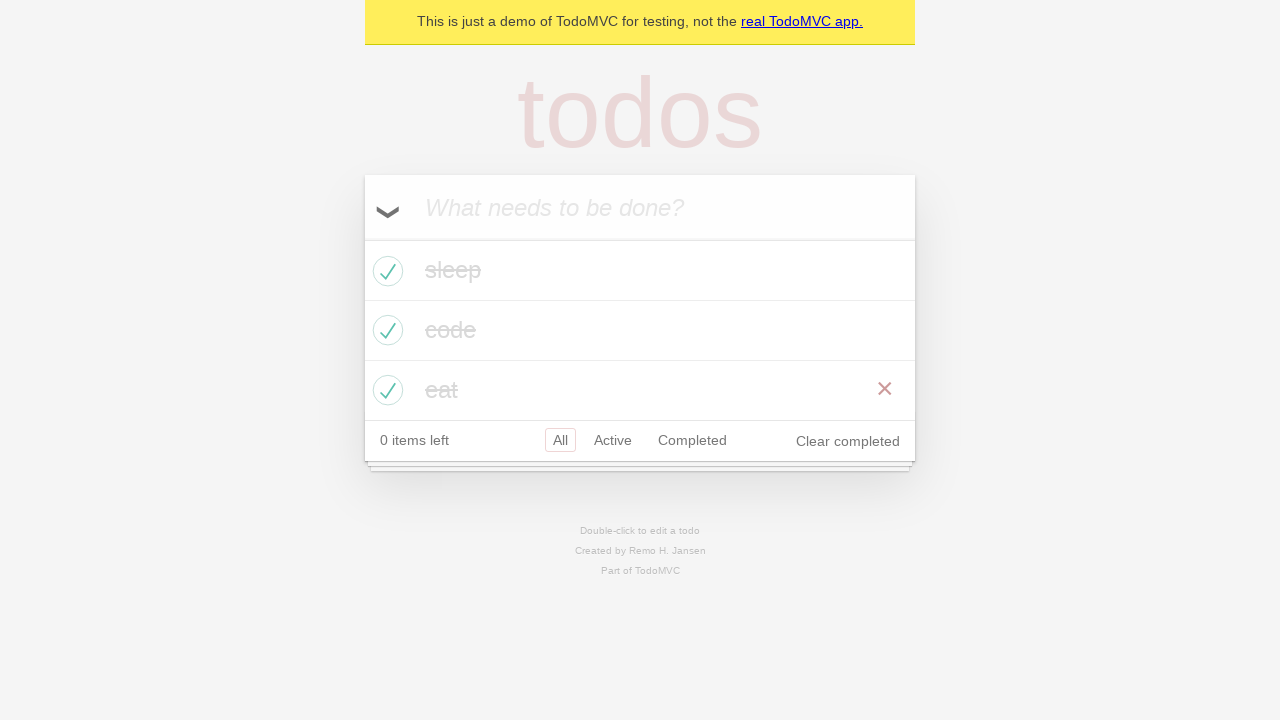